Tests the search functionality on Meesho website by entering a search term in the search input field

Starting URL: https://www.meesho.com/

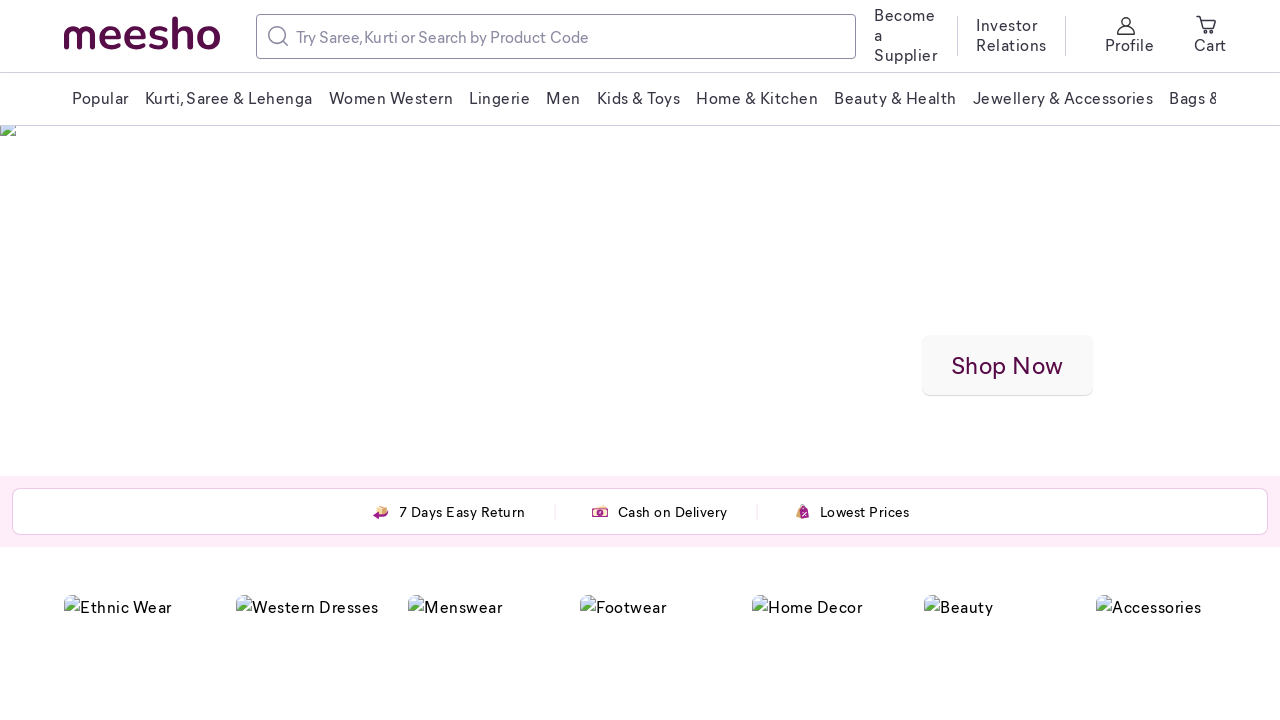

Filled search field with 'Electronic' on Meesho website on input[type='text']
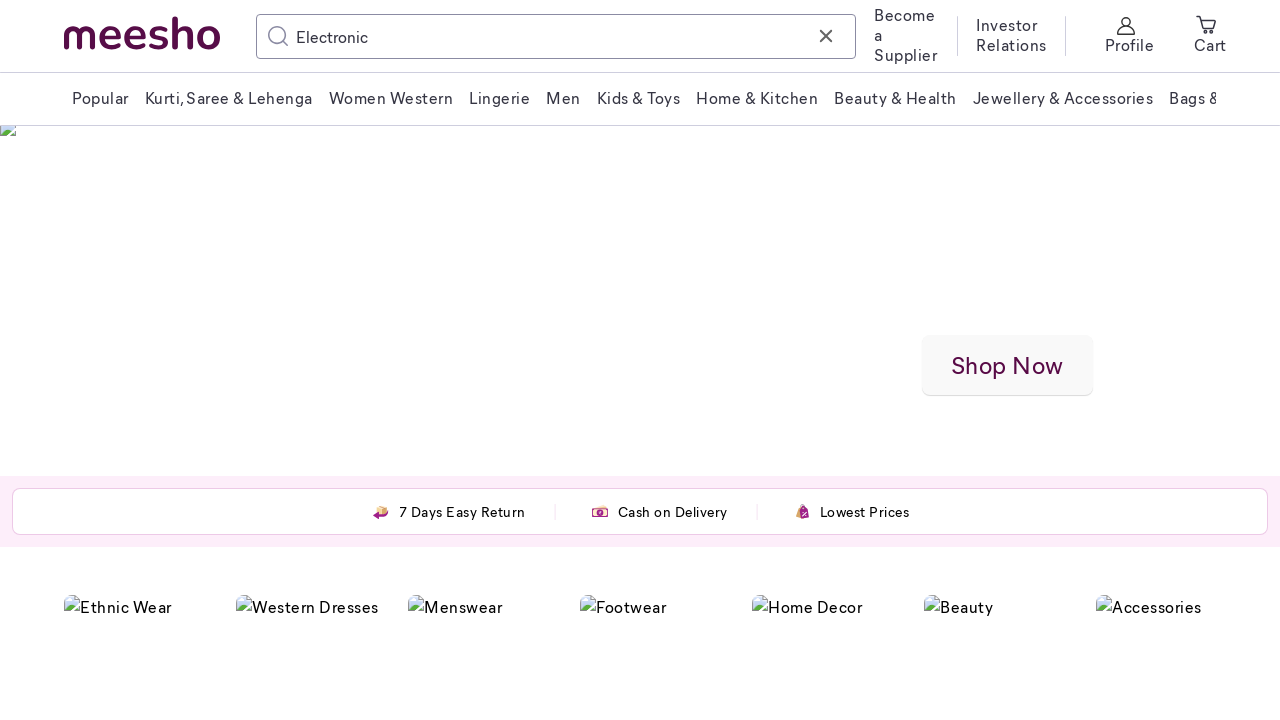

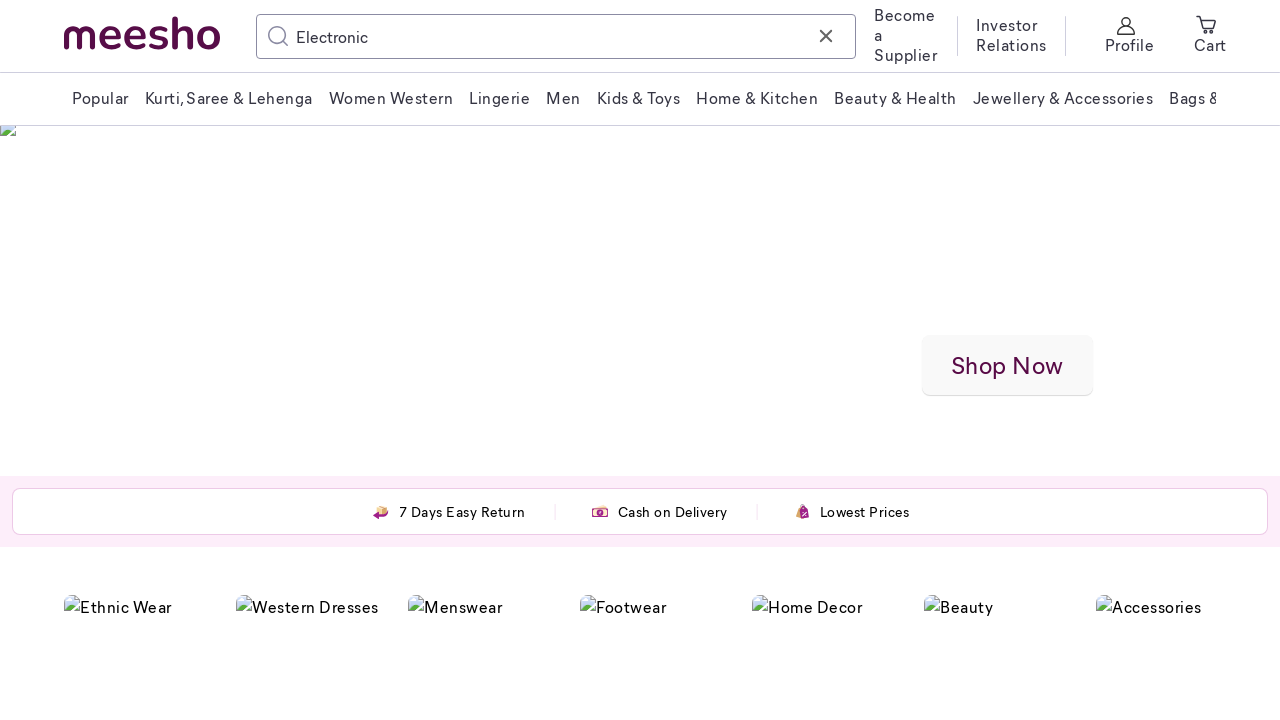